Tests AJAX functionality by clicking a button and waiting for an asynchronous response to appear in a green badge element

Starting URL: http://uitestingplayground.com/ajax

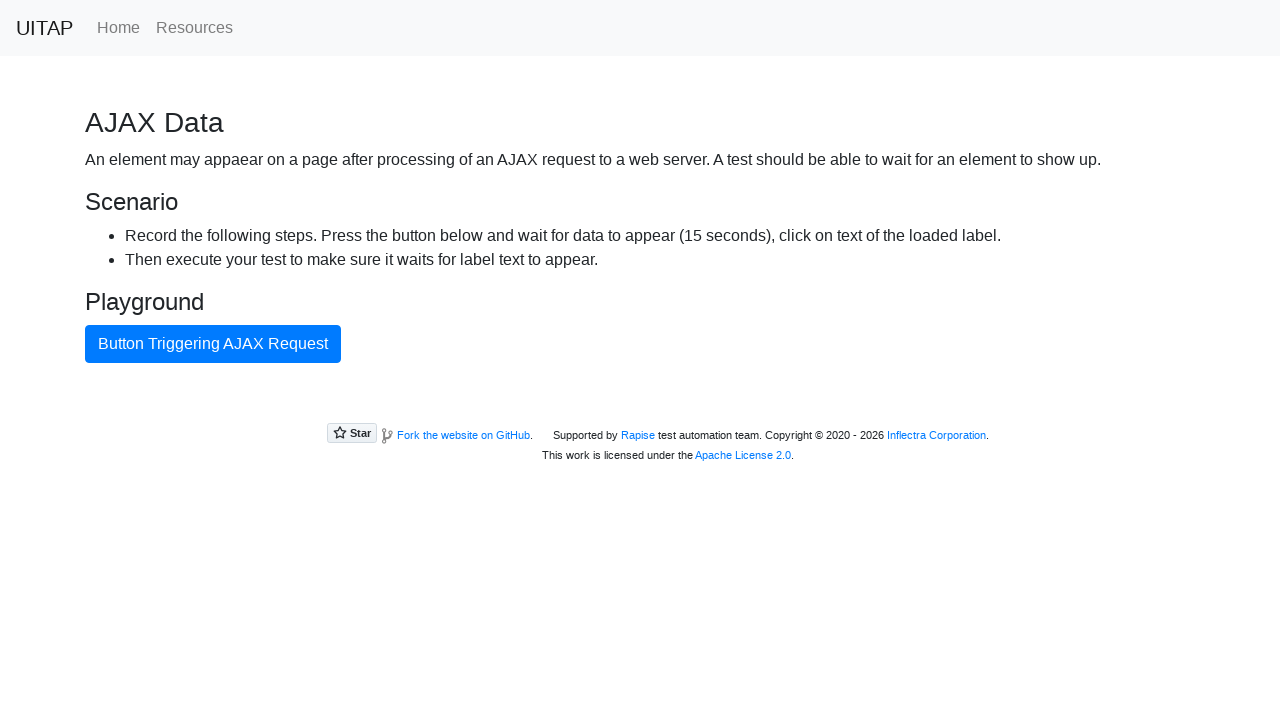

Clicked the blue AJAX button at (213, 344) on #ajaxButton
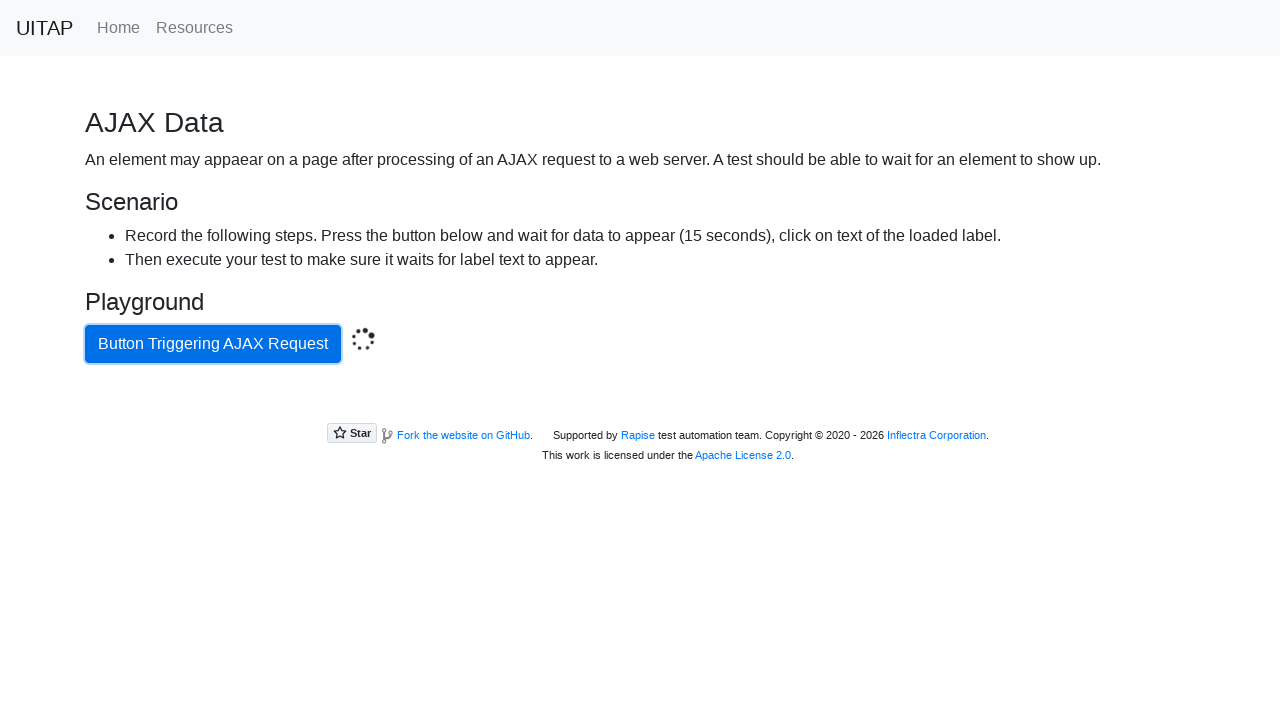

Green success badge appeared with AJAX response
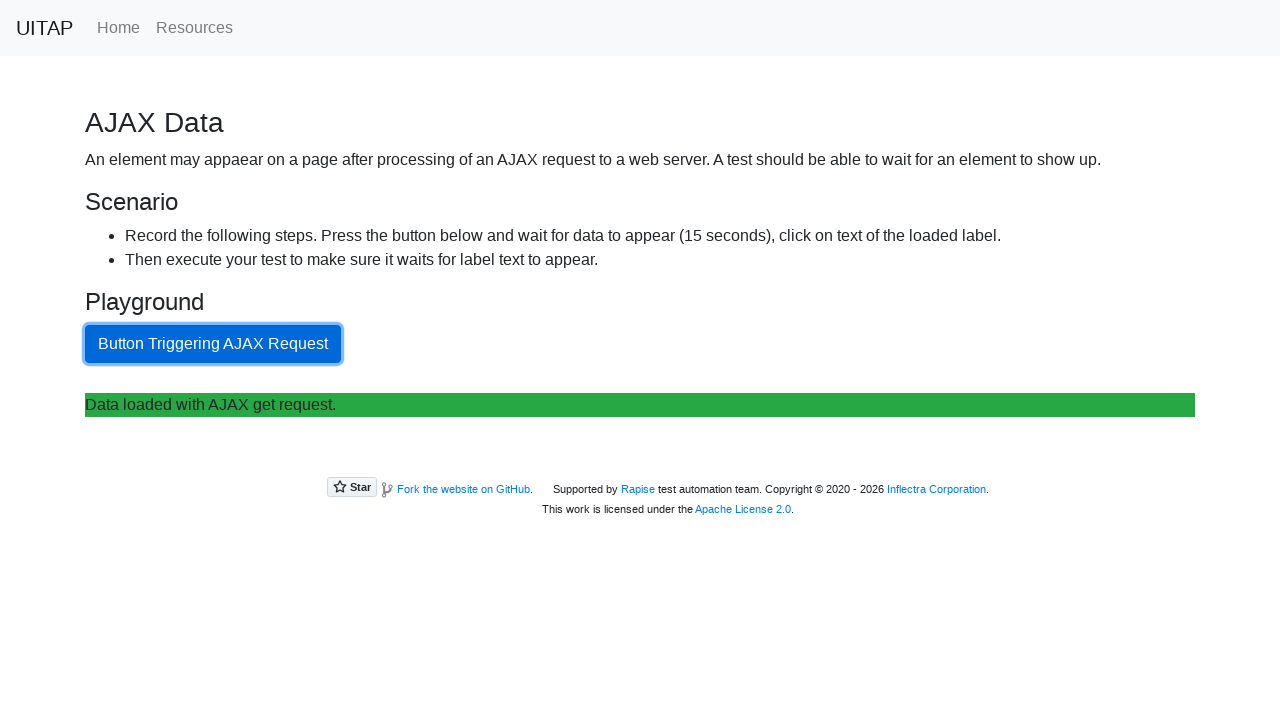

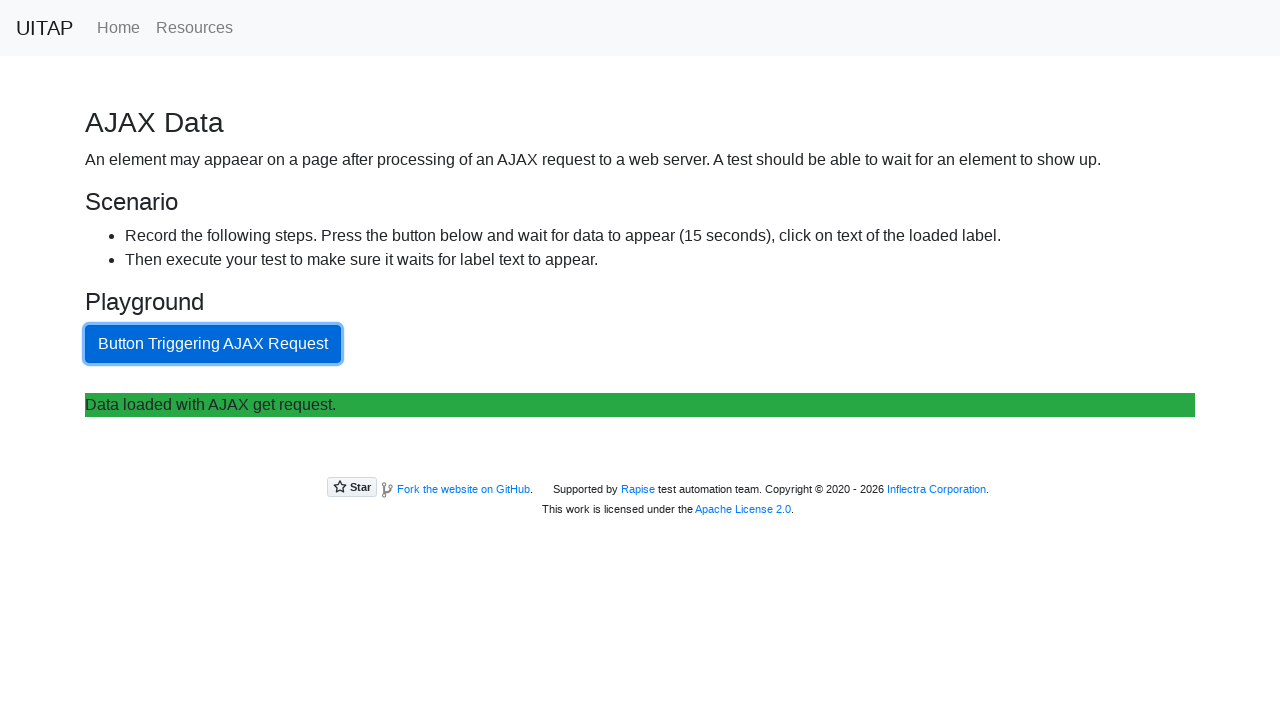